Tests iframe handling by switching to the first iframe, clicking a button inside it, retrieving the button text, then switching back to the main content and counting total iframes on the page.

Starting URL: https://www.leafground.com/frame.xhtml

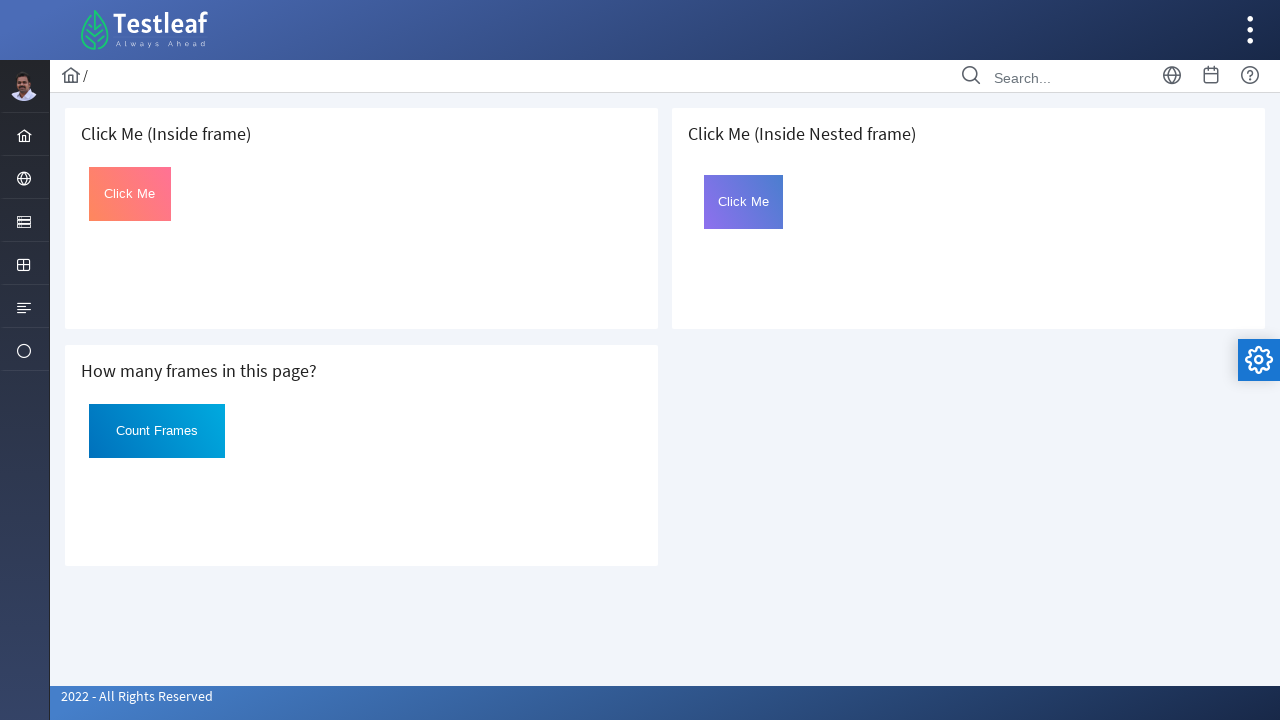

Located and switched to the first iframe on the page
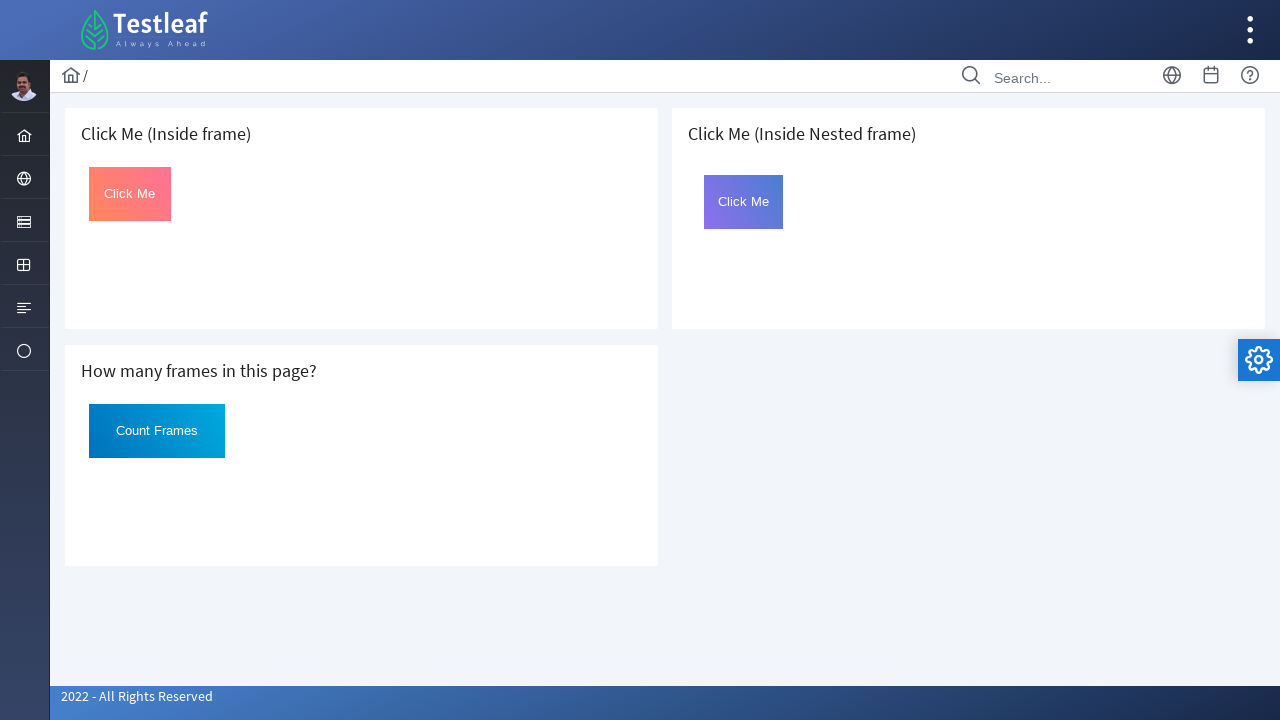

Clicked the button with id 'Click' inside the iframe at (130, 194) on iframe >> nth=0 >> internal:control=enter-frame >> #Click
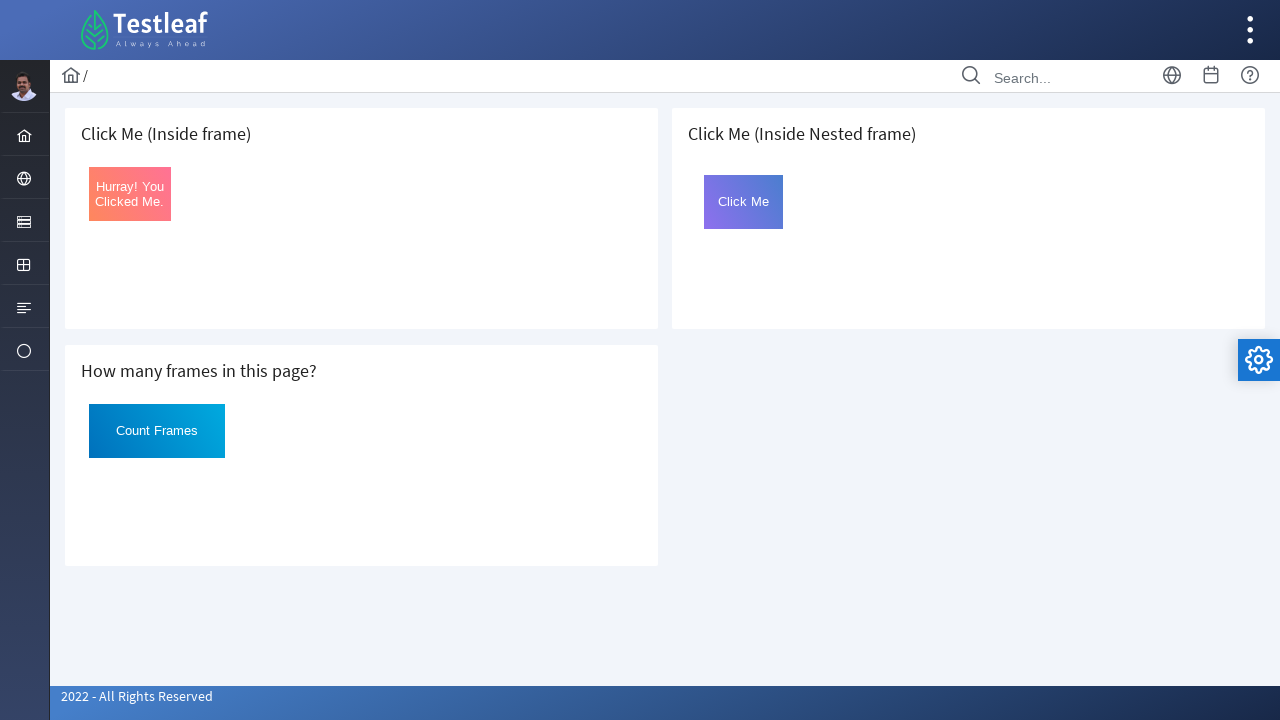

Retrieved button text: 'Hurray! You Clicked Me.'
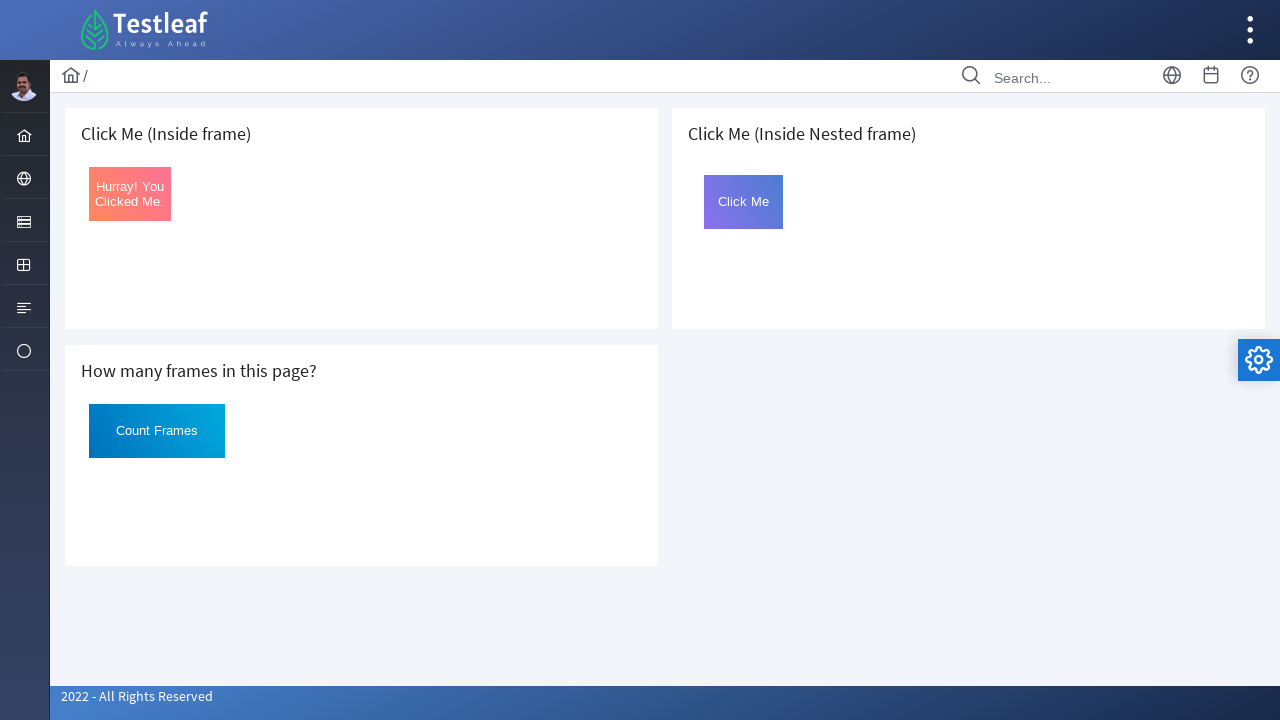

Counted total iframes on page: 3
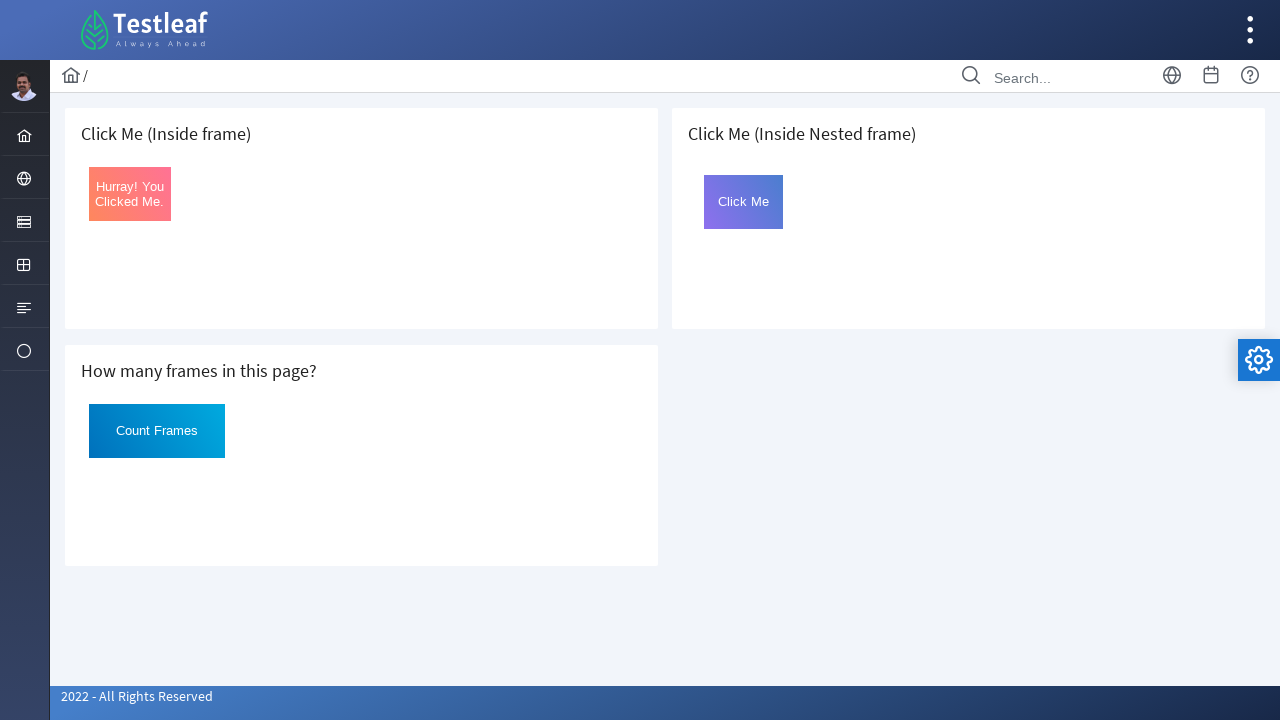

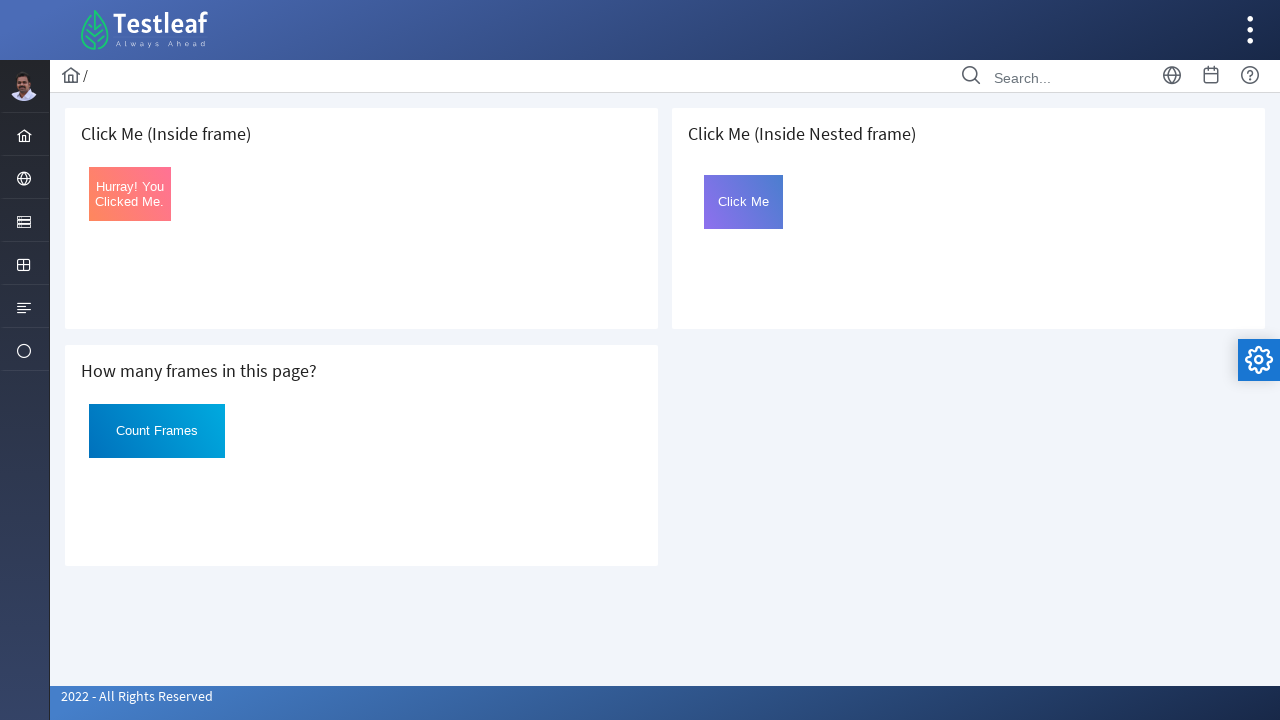